Tests closing an entry advertisement modal on a practice website by clicking the close button in the modal footer.

Starting URL: http://the-internet.herokuapp.com/entry_ad

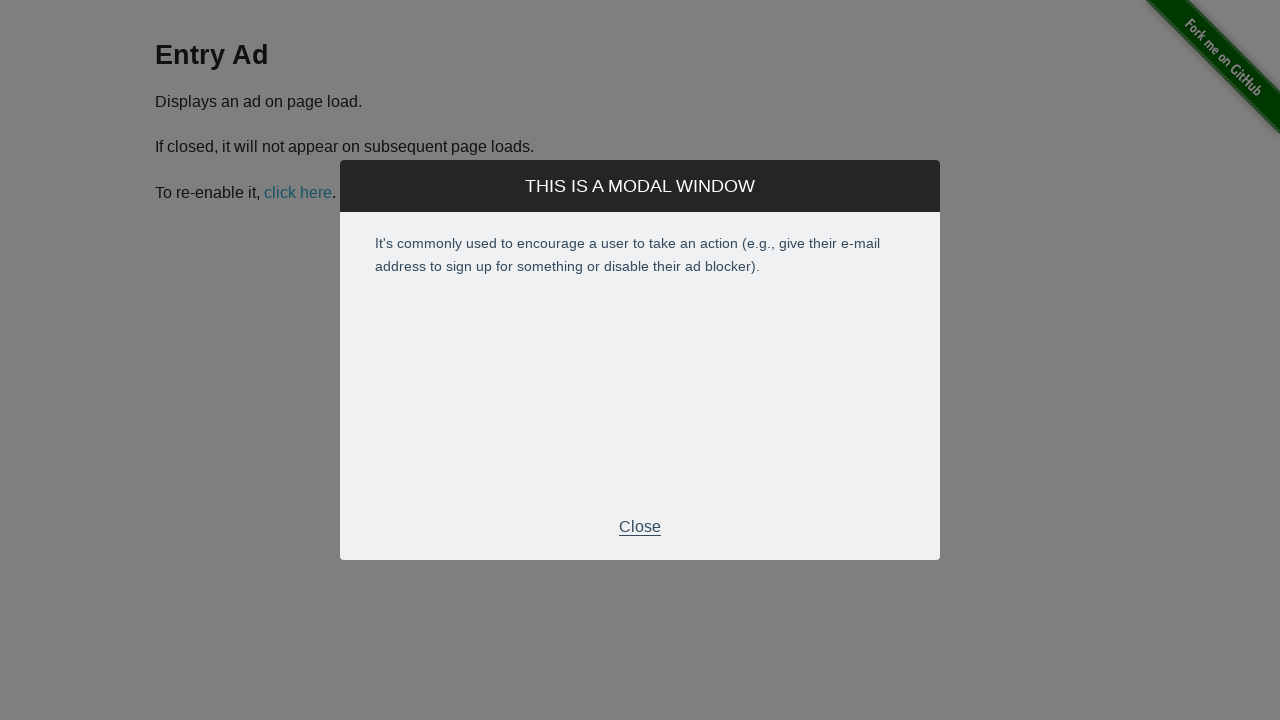

Entry advertisement modal appeared and is visible
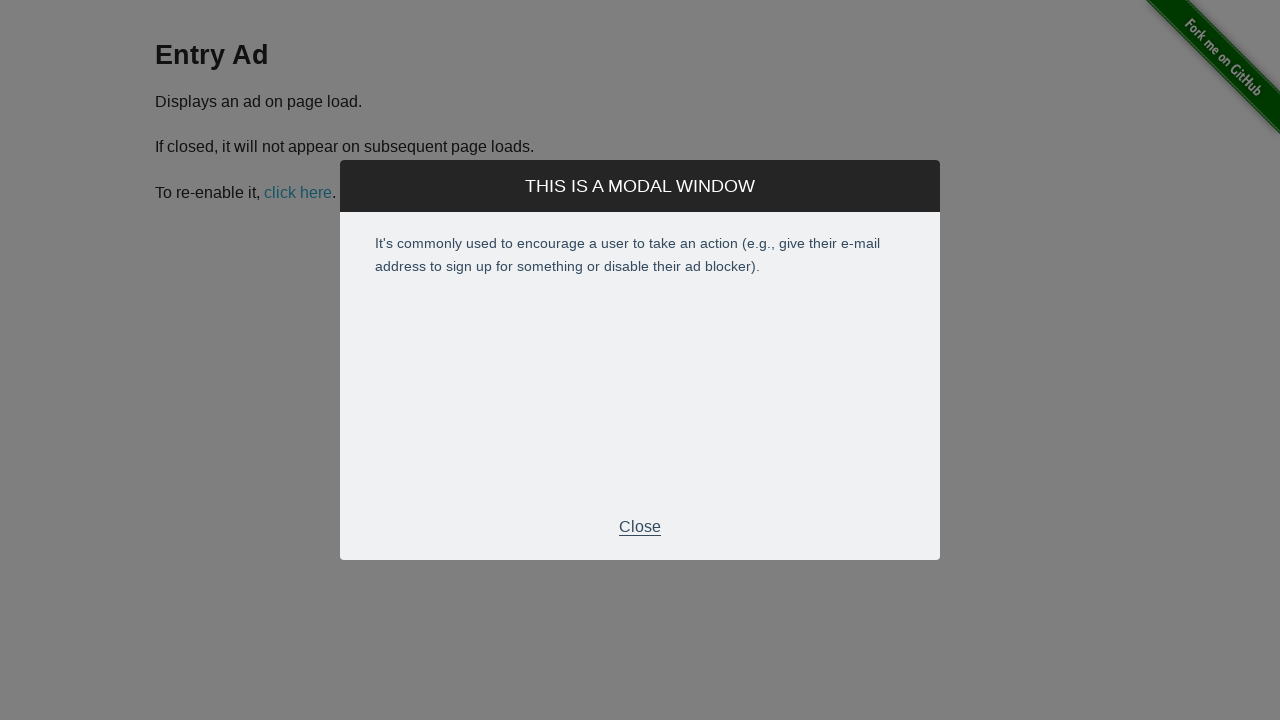

Clicked the close button in the modal footer at (640, 527) on div.modal-footer p
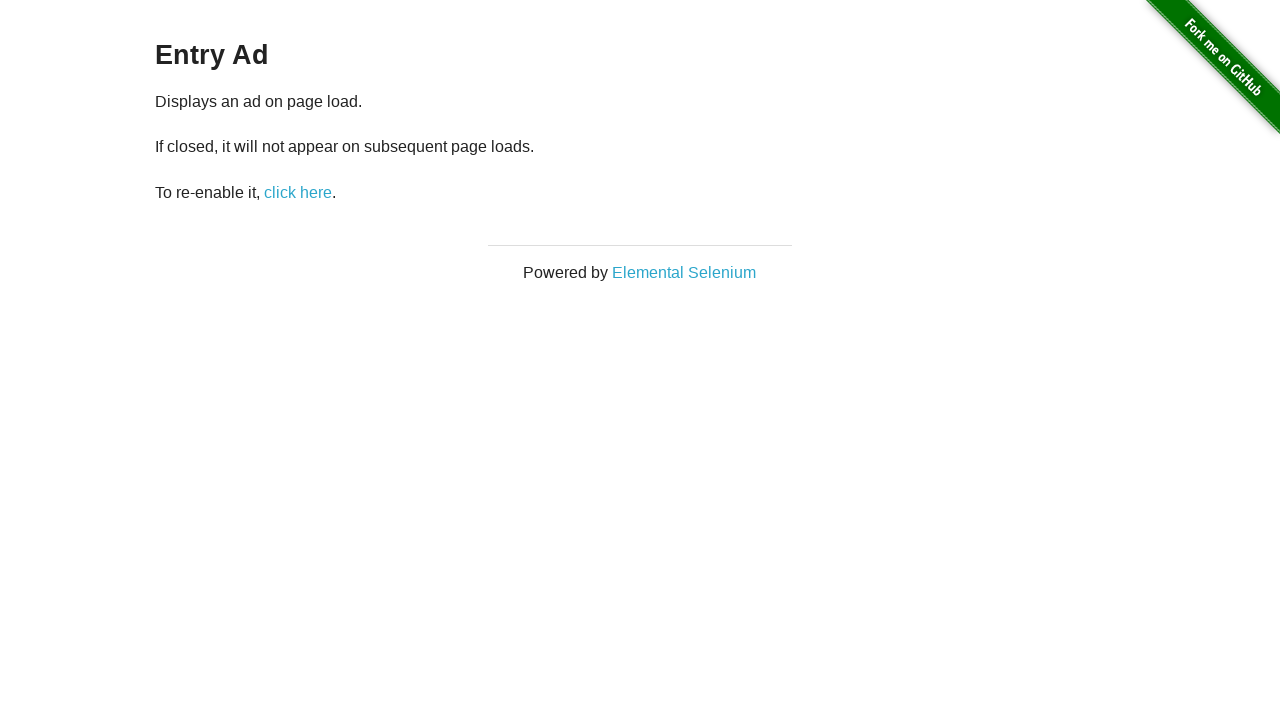

Modal has been dismissed and is no longer visible
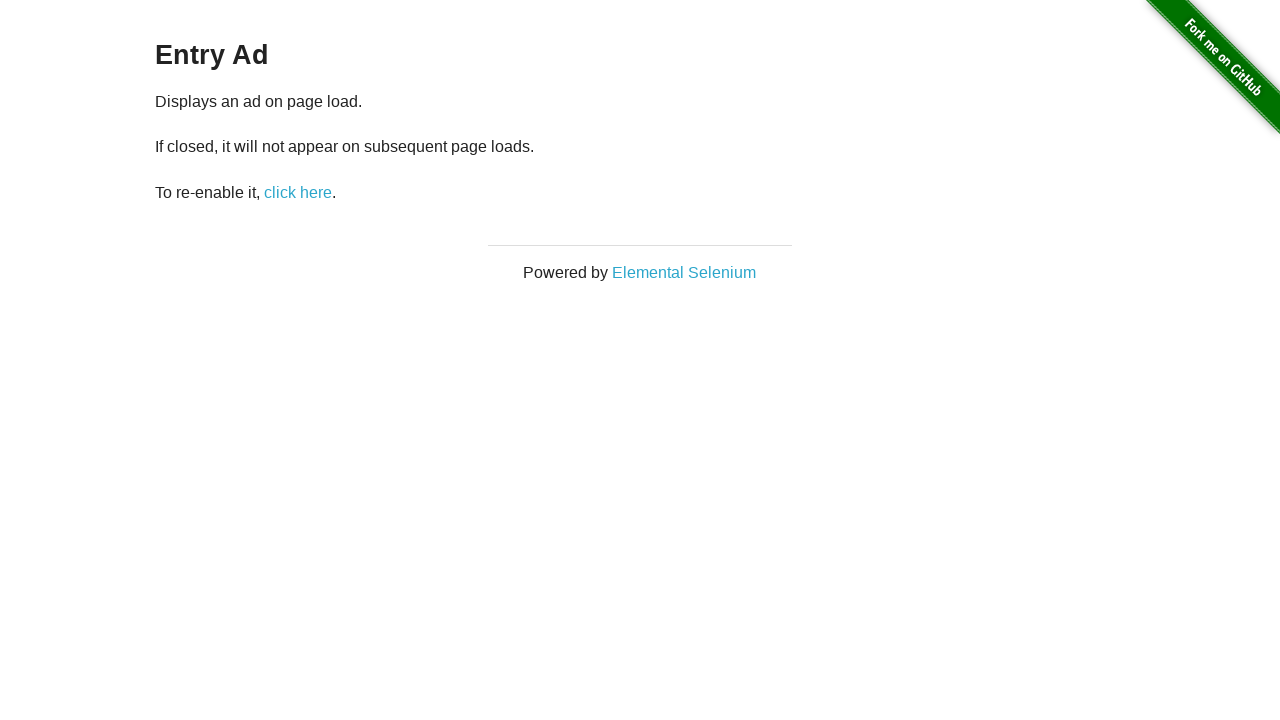

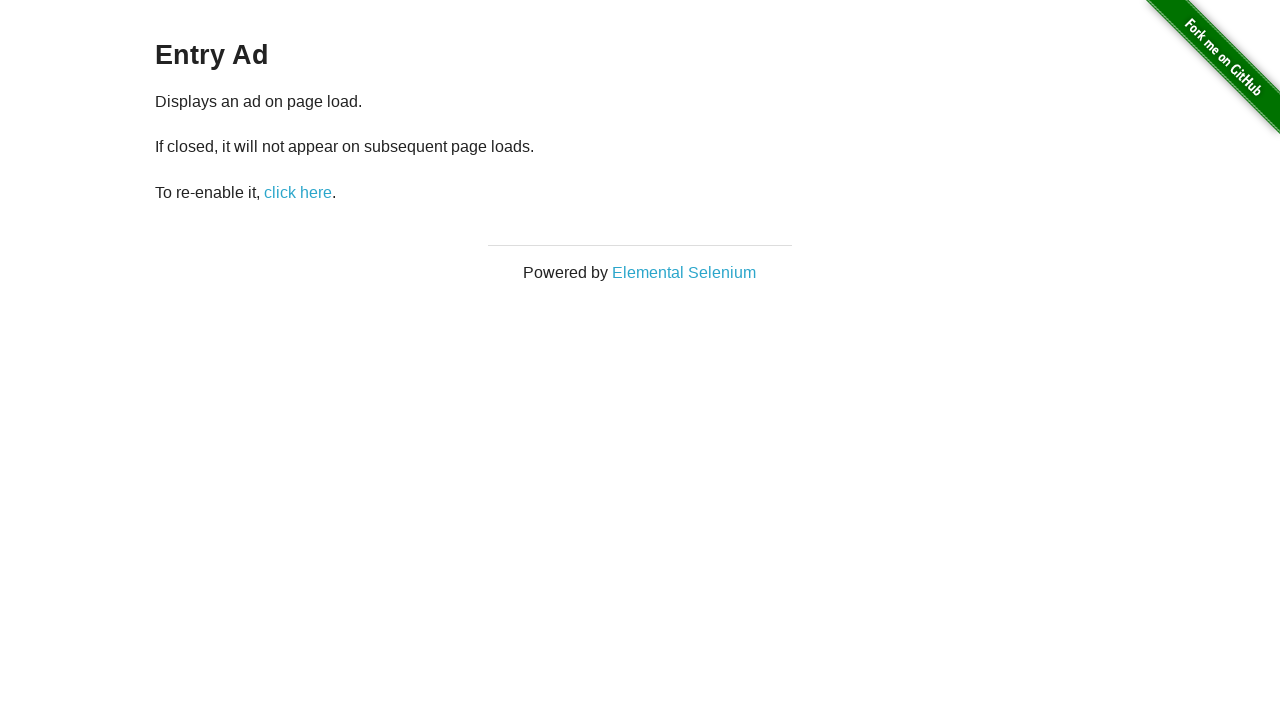